Tests keyboard input functionality by clicking on a name field, typing a name, and clicking a button on a form testing page

Starting URL: https://formy-project.herokuapp.com/keypress

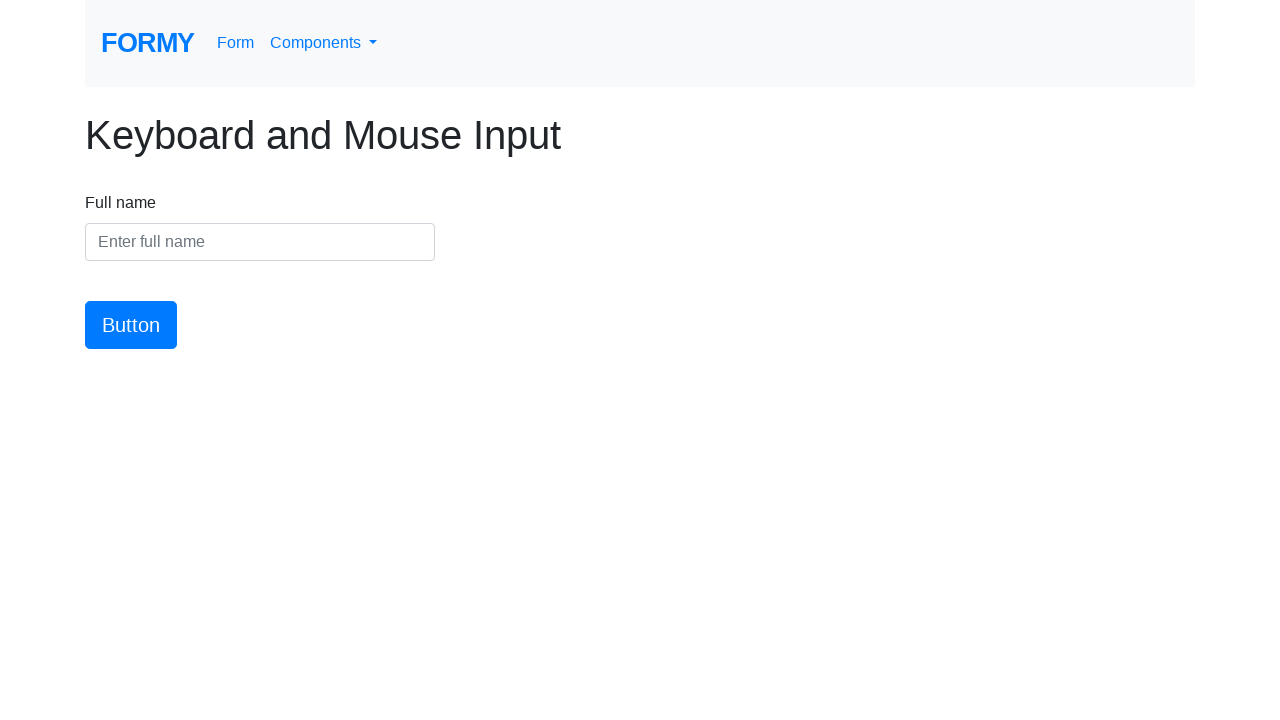

Clicked on the name input field at (260, 242) on #name
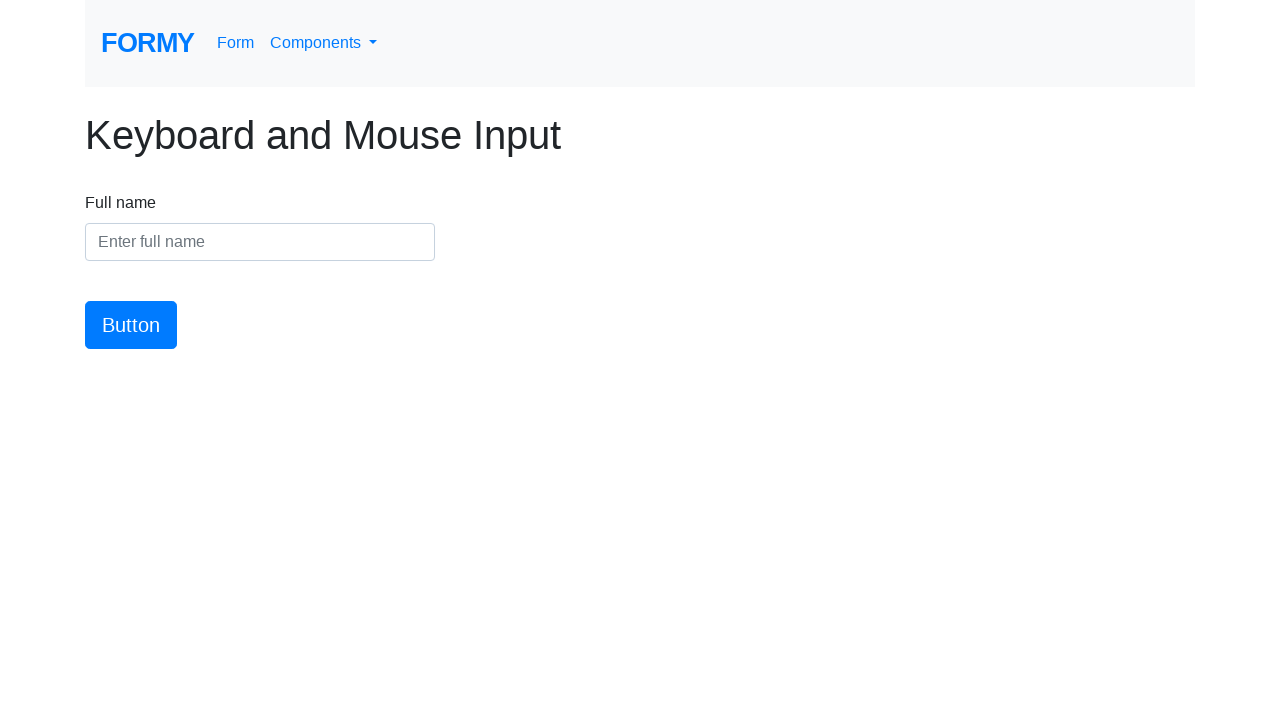

Typed 'Isabelle Fraselle' into the name field on #name
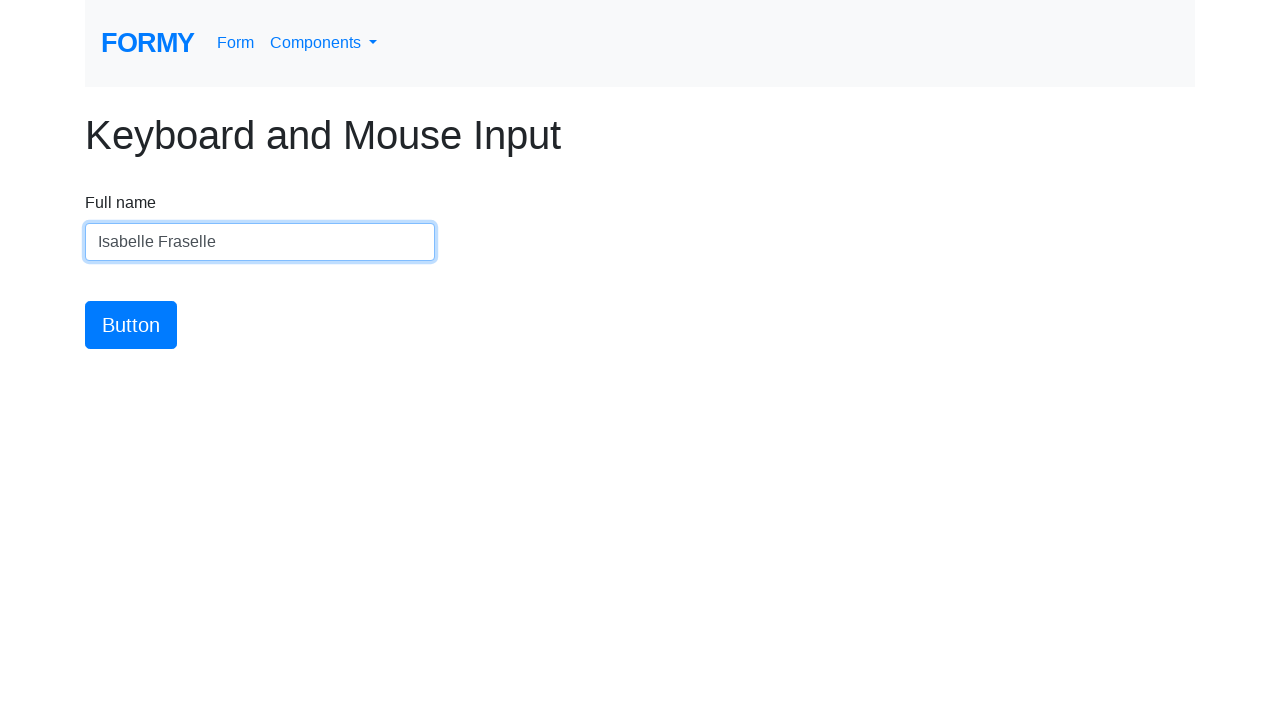

Clicked the submit button at (131, 325) on #button
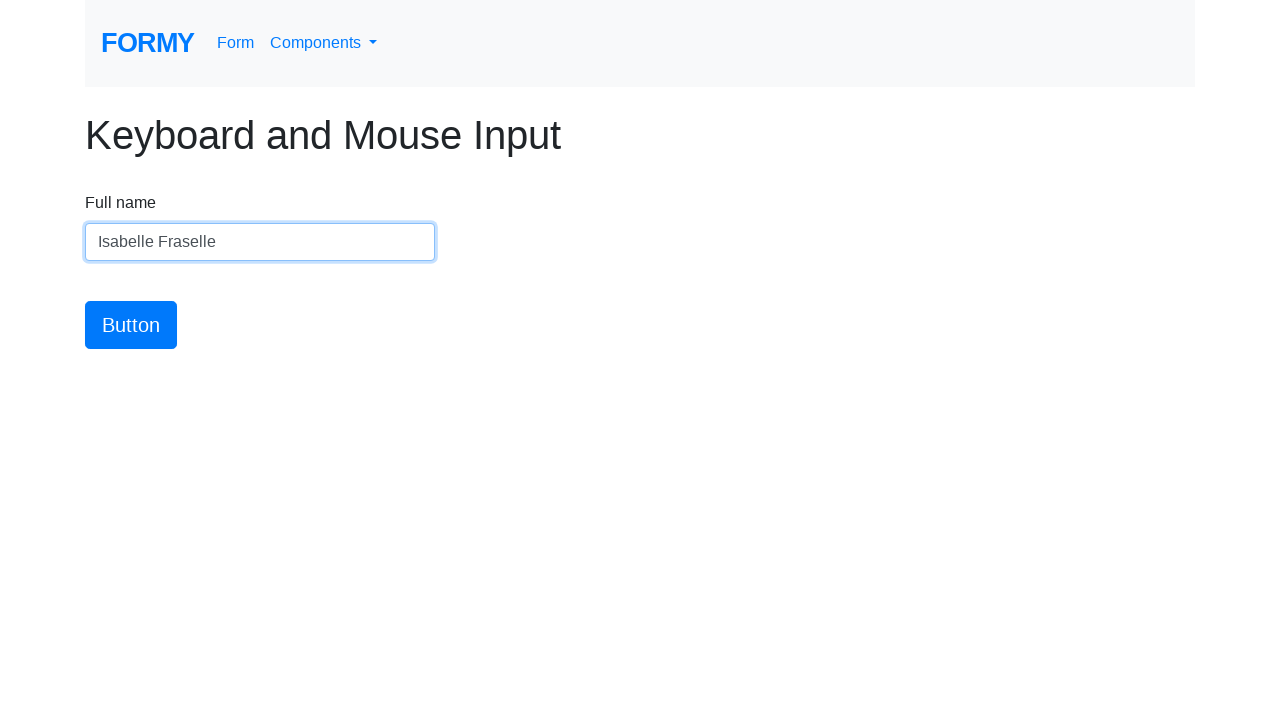

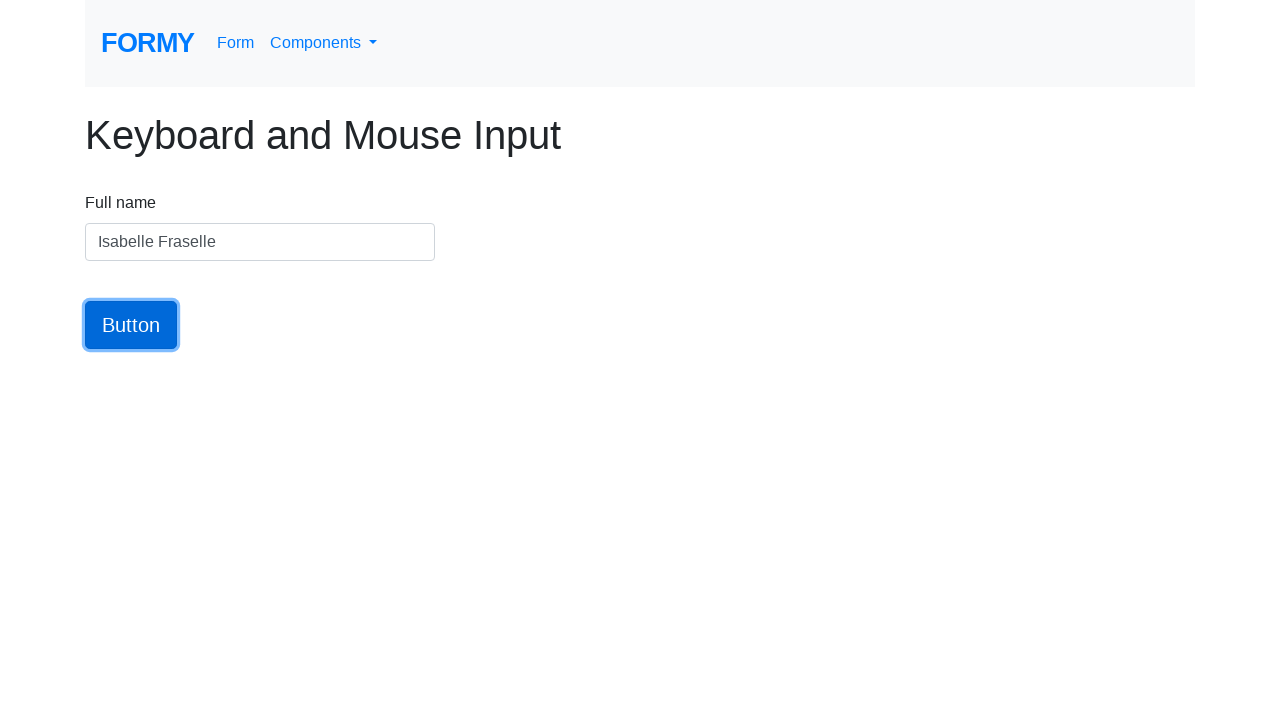